Tests waitForEnabled functionality by clicking a button and waiting for an input field to become enabled, then entering text

Starting URL: https://the-internet.herokuapp.com/dynamic_controls

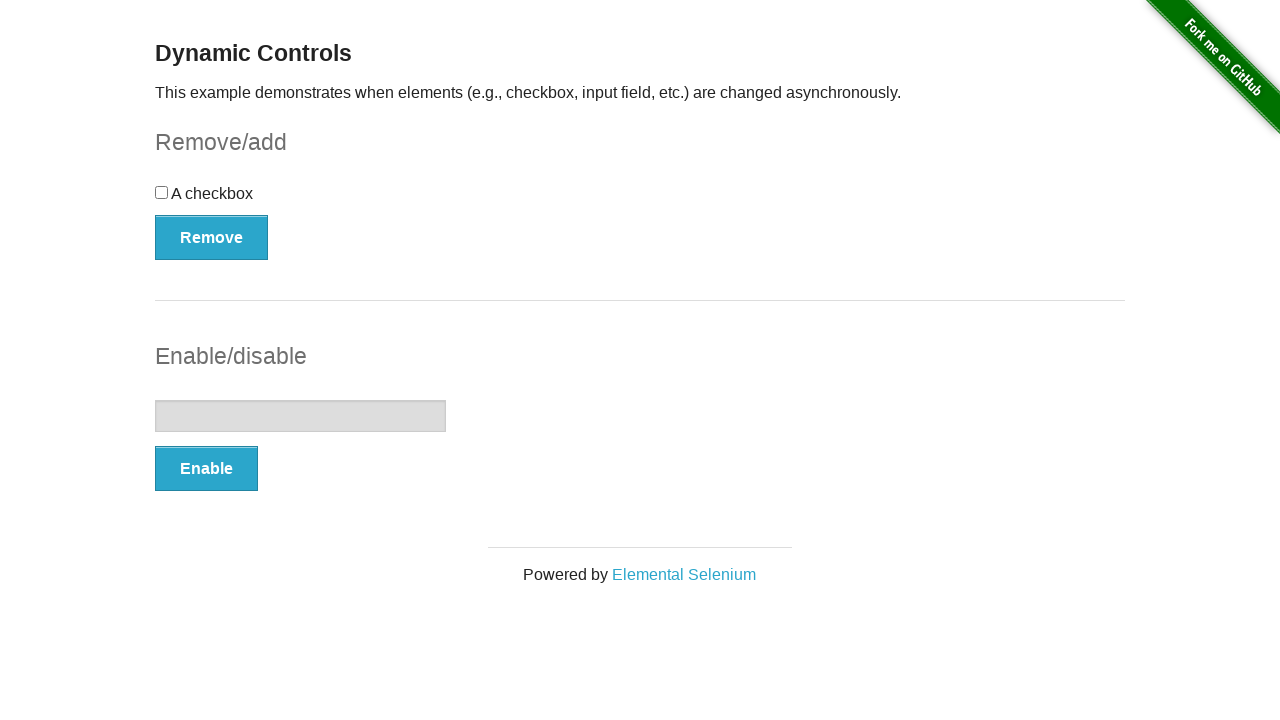

Clicked the enable button to activate the input field at (206, 469) on #input-example button
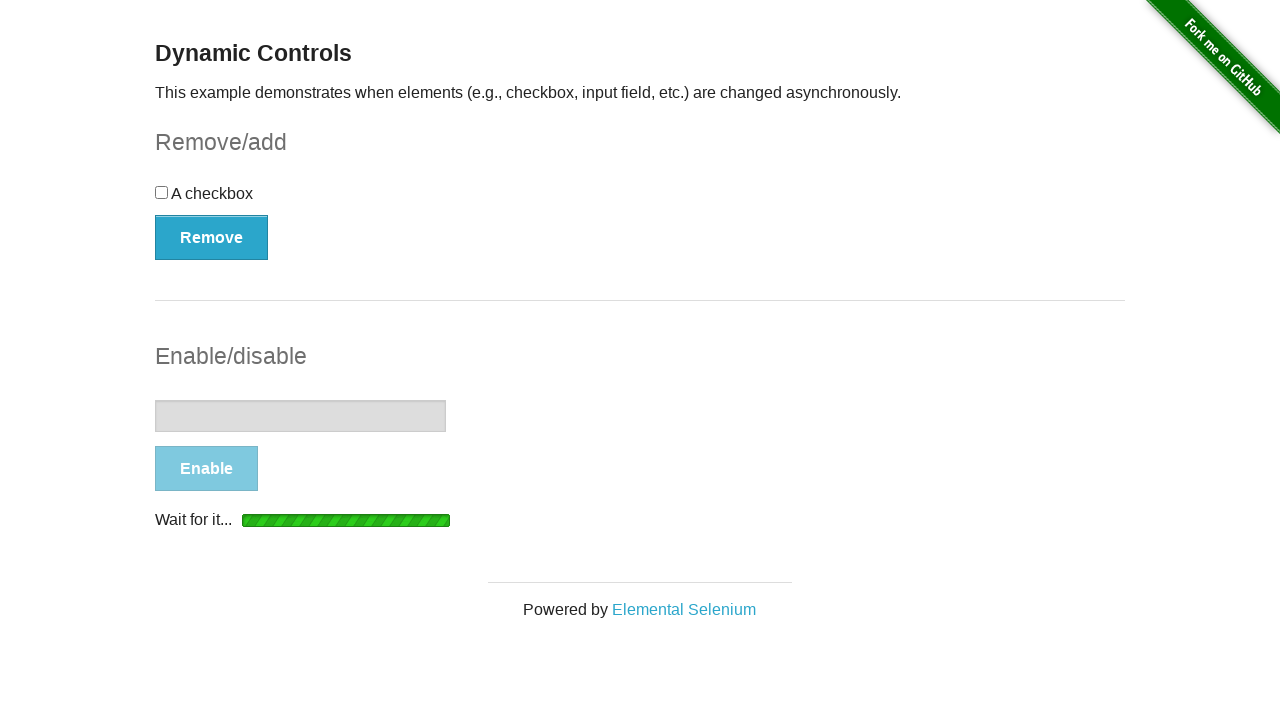

Waited for input field to become enabled
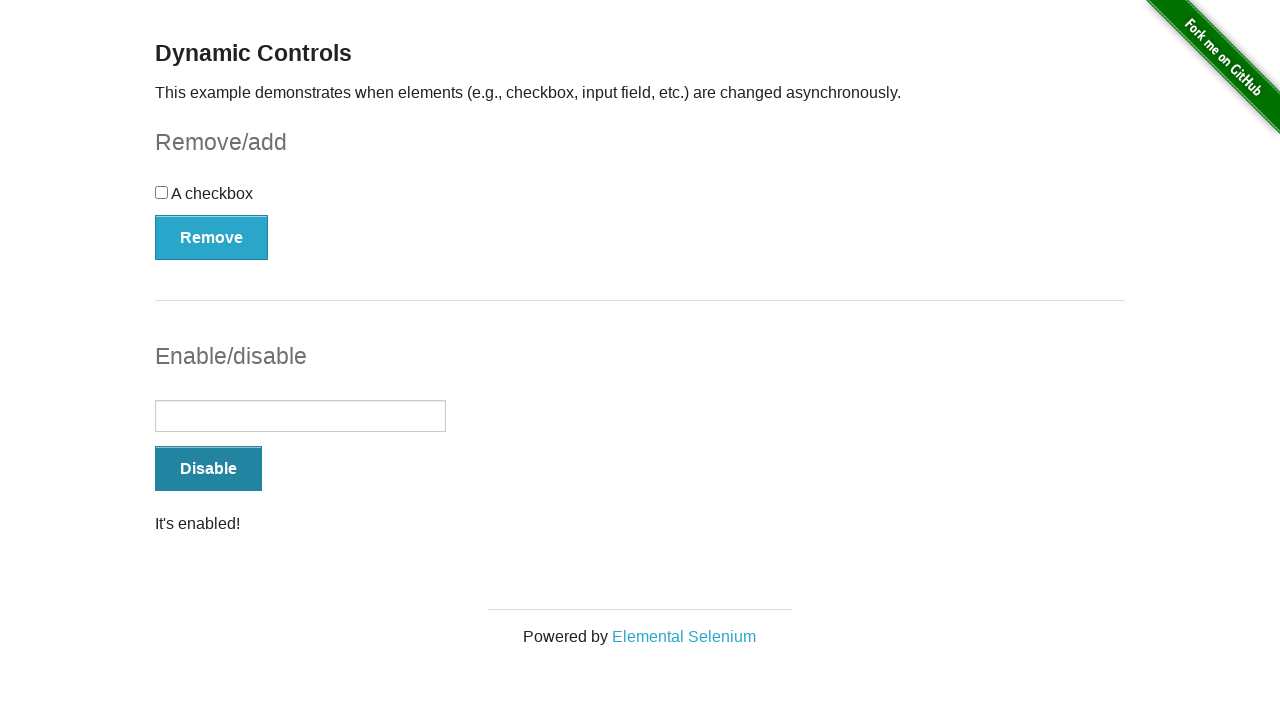

Entered 'test' text in the enabled input field on #input-example input
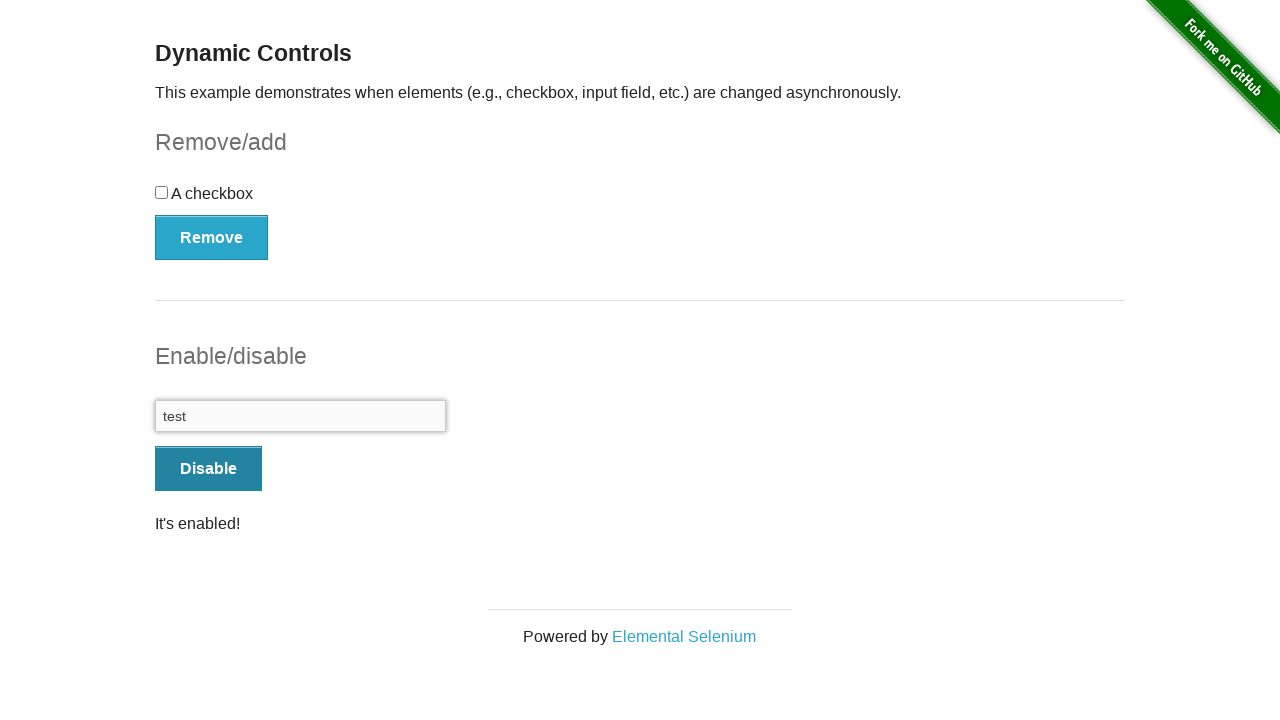

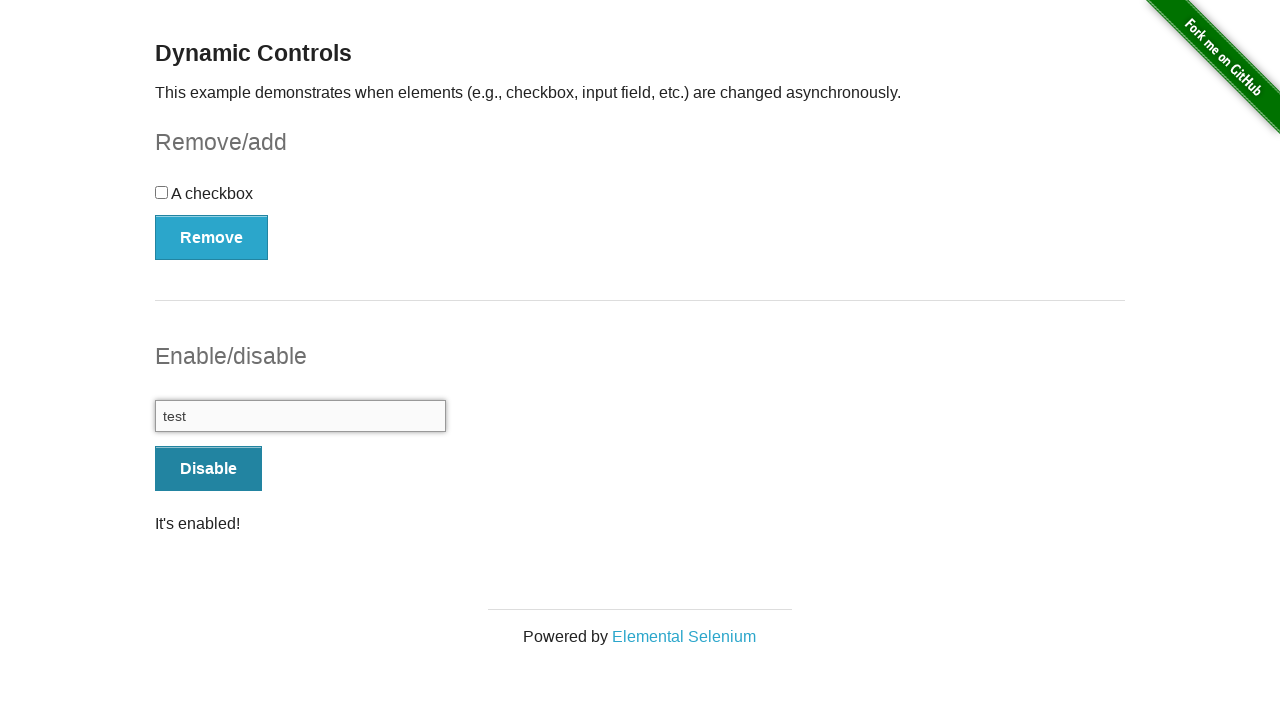